Tests drag and drop functionality on jQueryUI demo page by switching to an iframe, locating the draggable and droppable elements, and performing a drag and drop action.

Starting URL: https://www.jqueryui.com/droppable

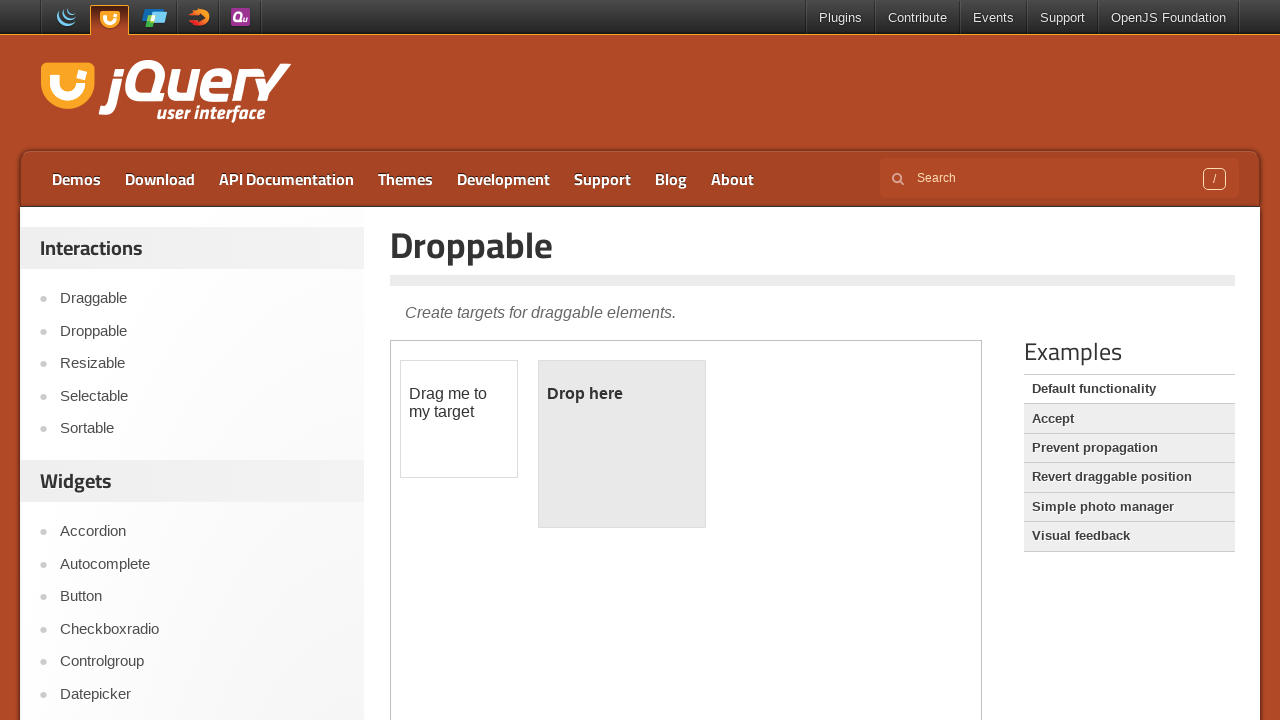

Navigated to jQueryUI droppable demo page
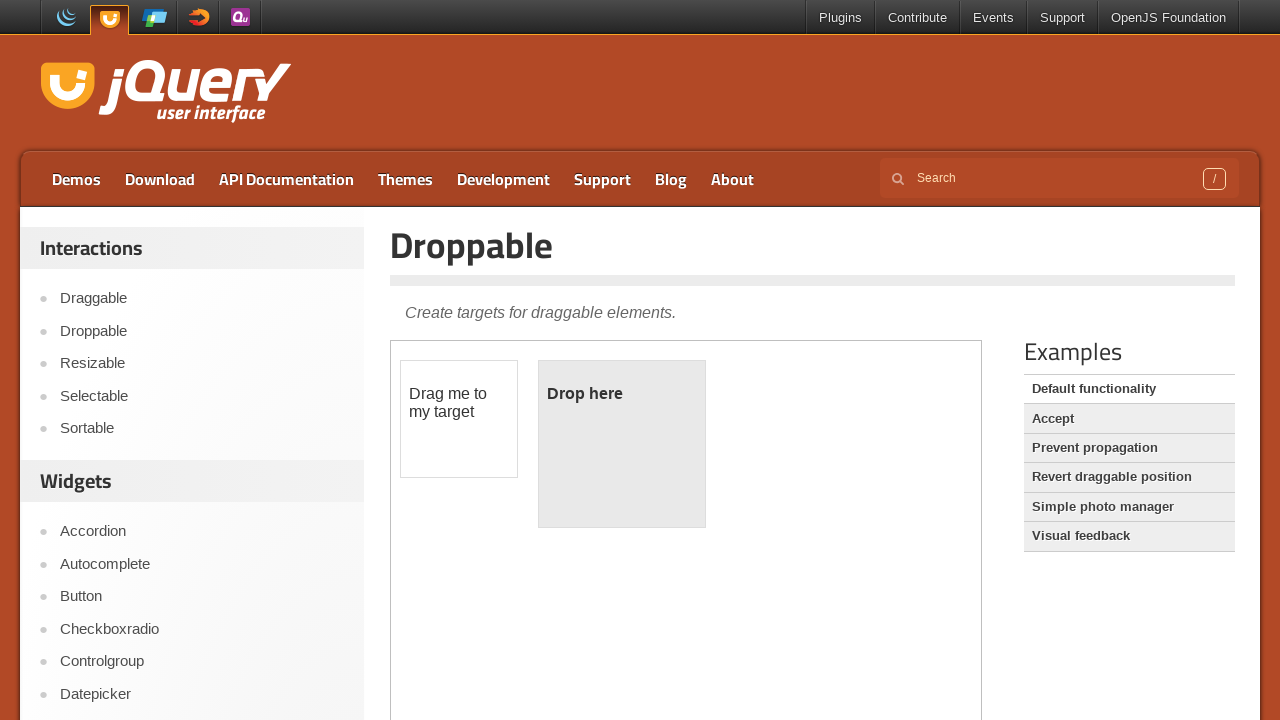

Located the demo iframe
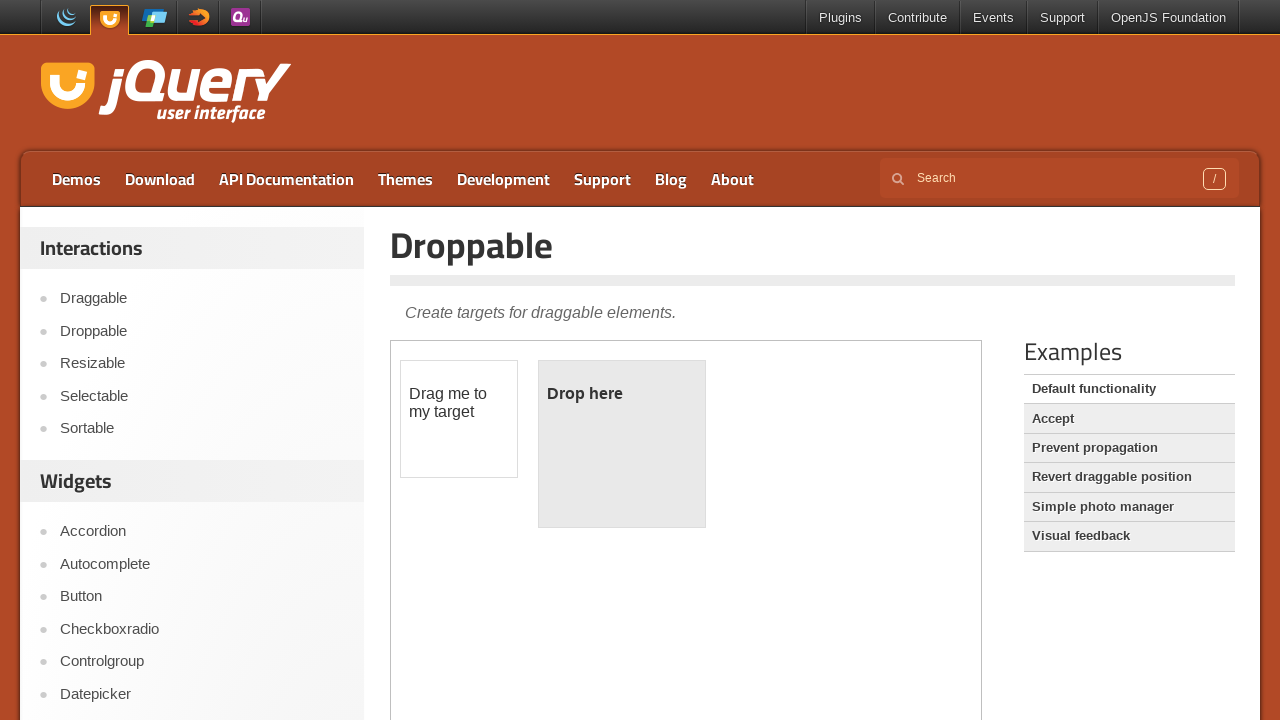

Located draggable element within iframe
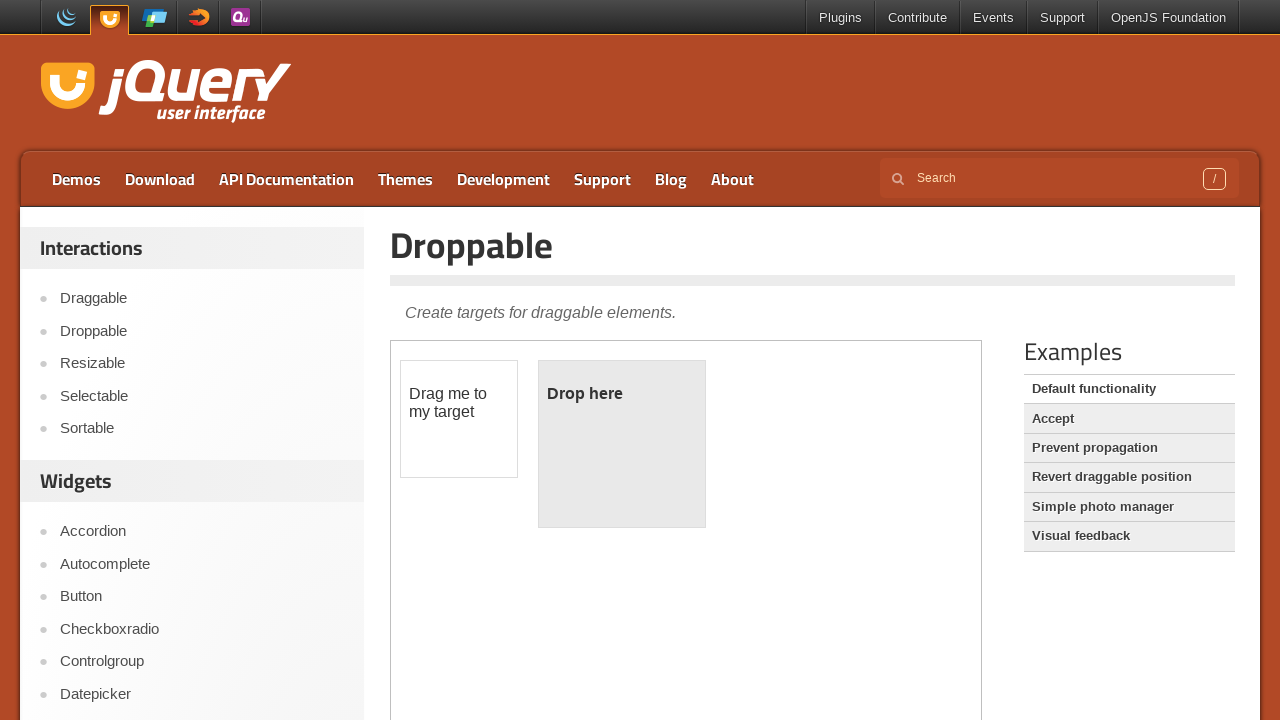

Located droppable element within iframe
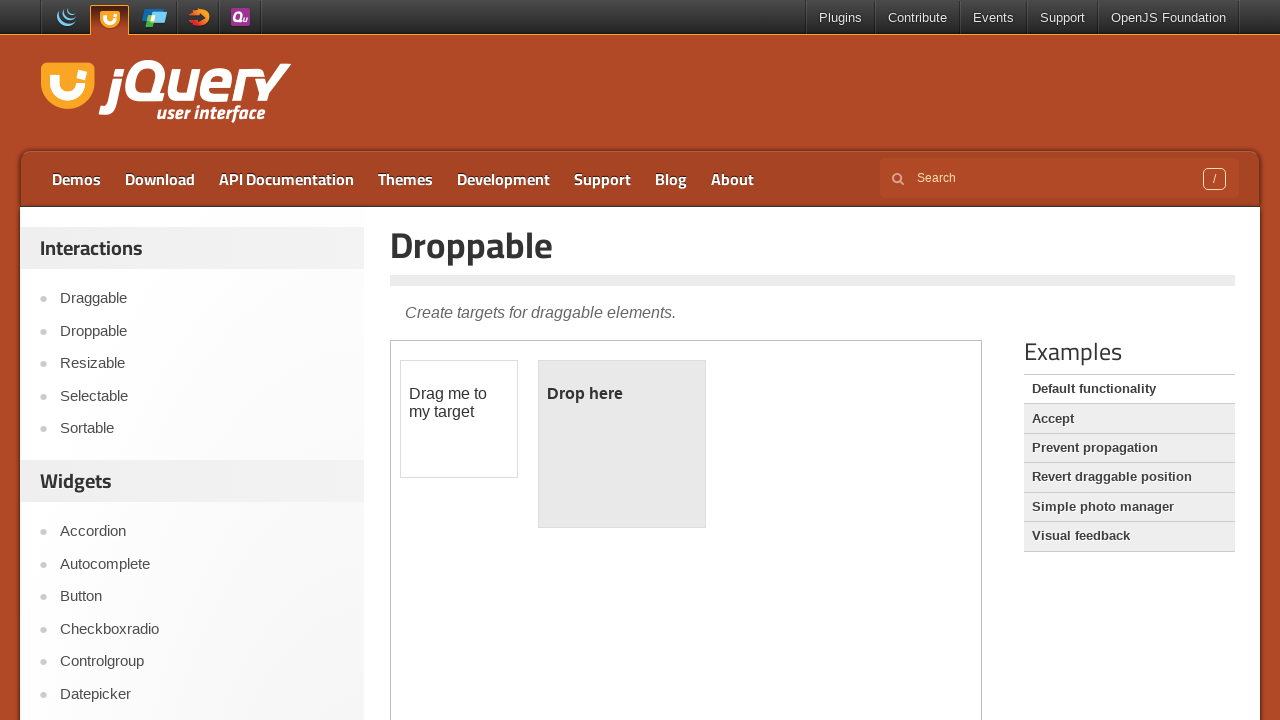

Performed drag and drop from draggable to droppable element at (622, 444)
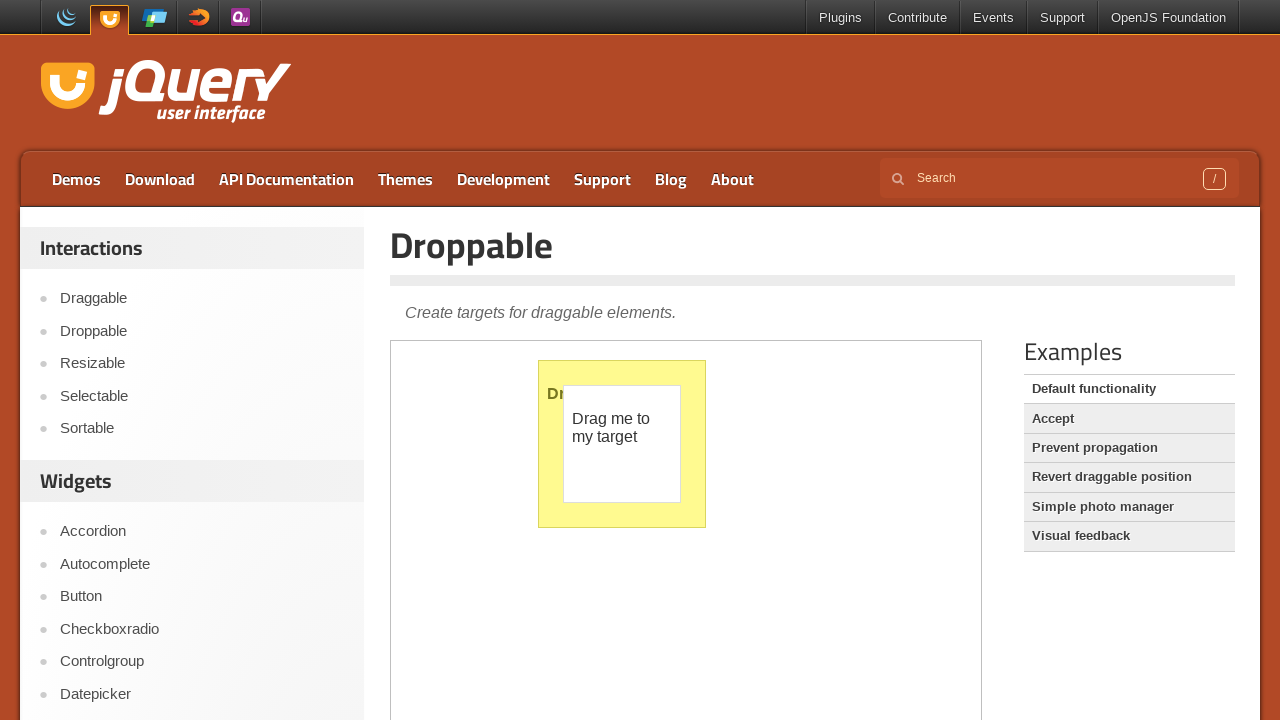

Verified drop was successful - droppable element now shows 'Dropped!' text
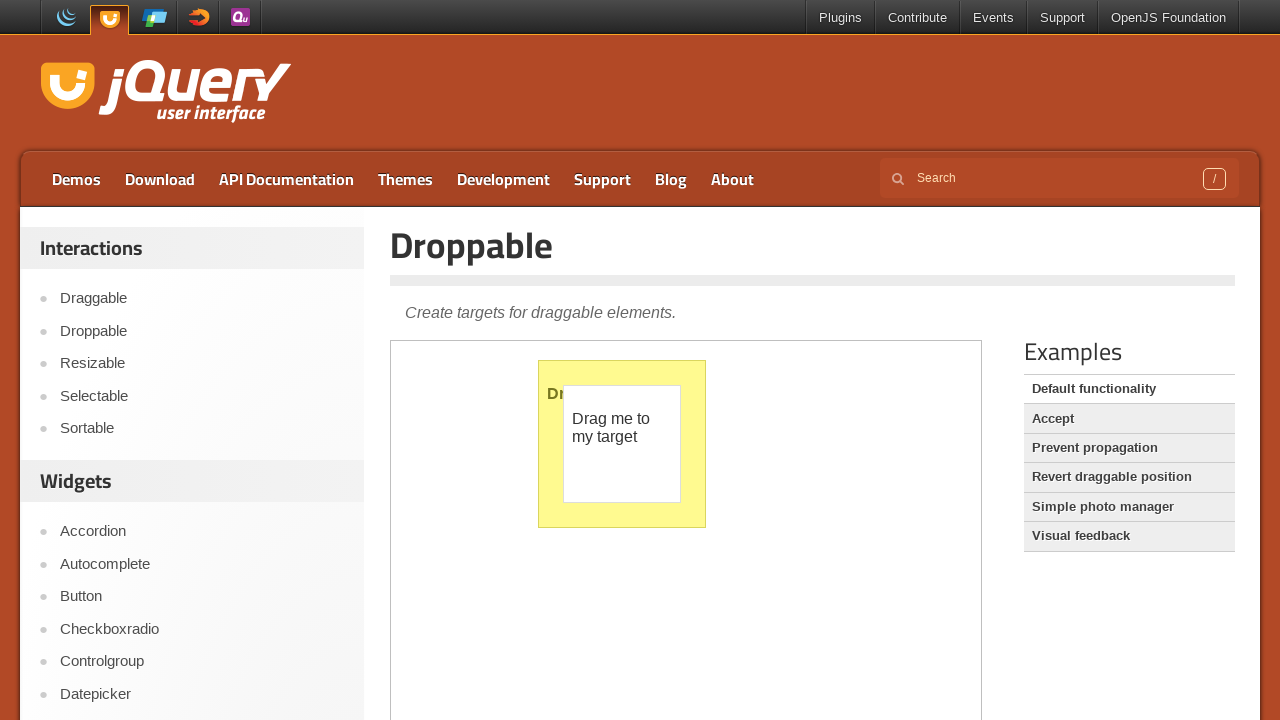

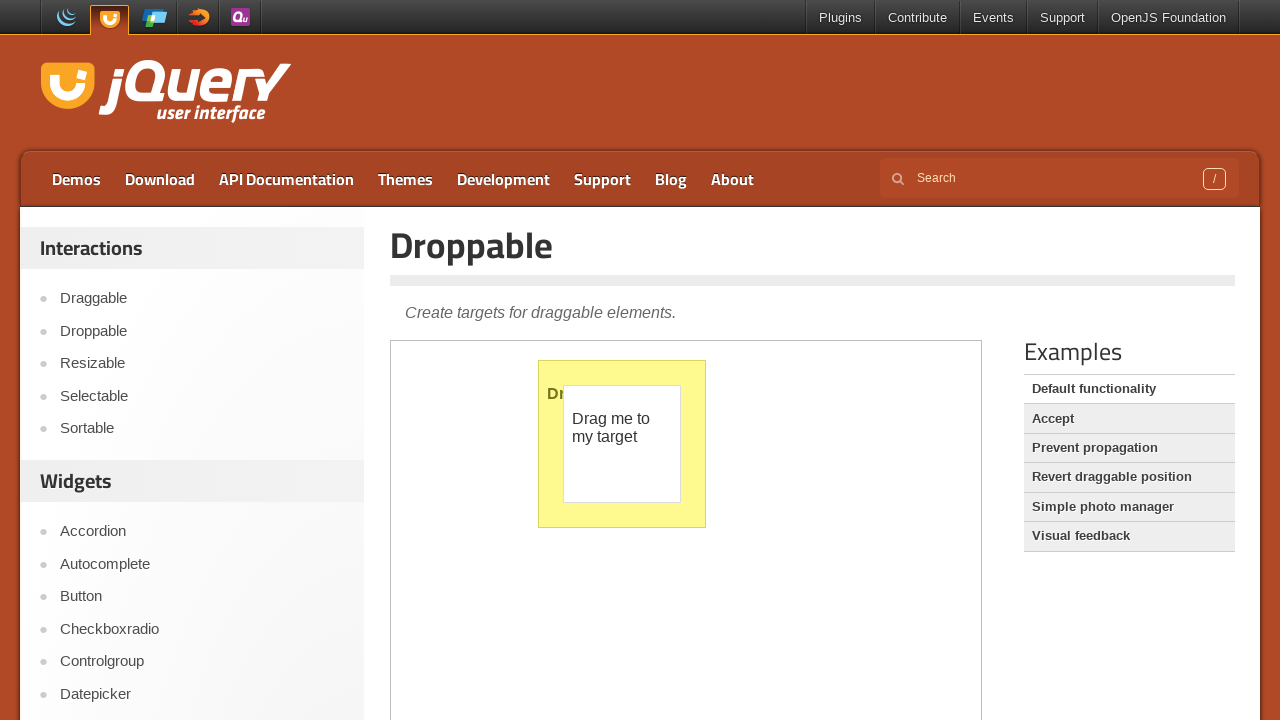